Tests mouse hover functionality by hovering over an element and verifying a submenu appears

Starting URL: https://rahulshettyacademy.com/AutomationPractice/

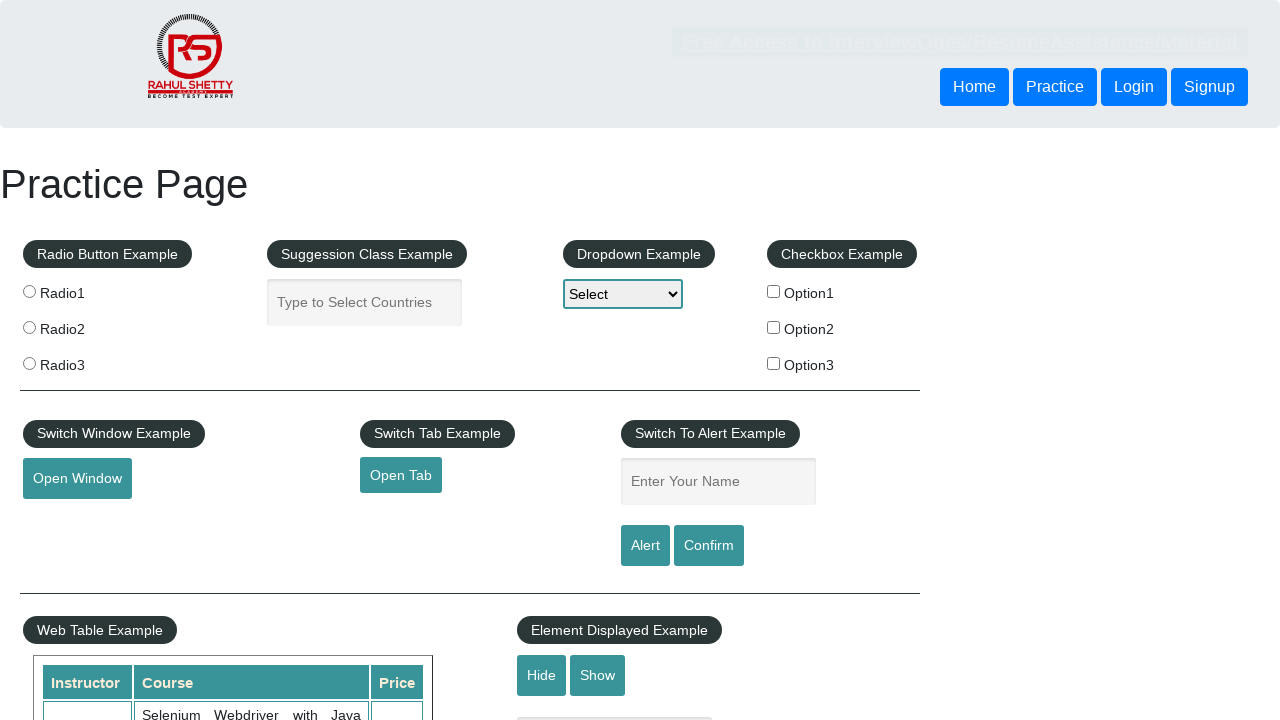

Hovered over the mousehover element at (83, 361) on #mousehover
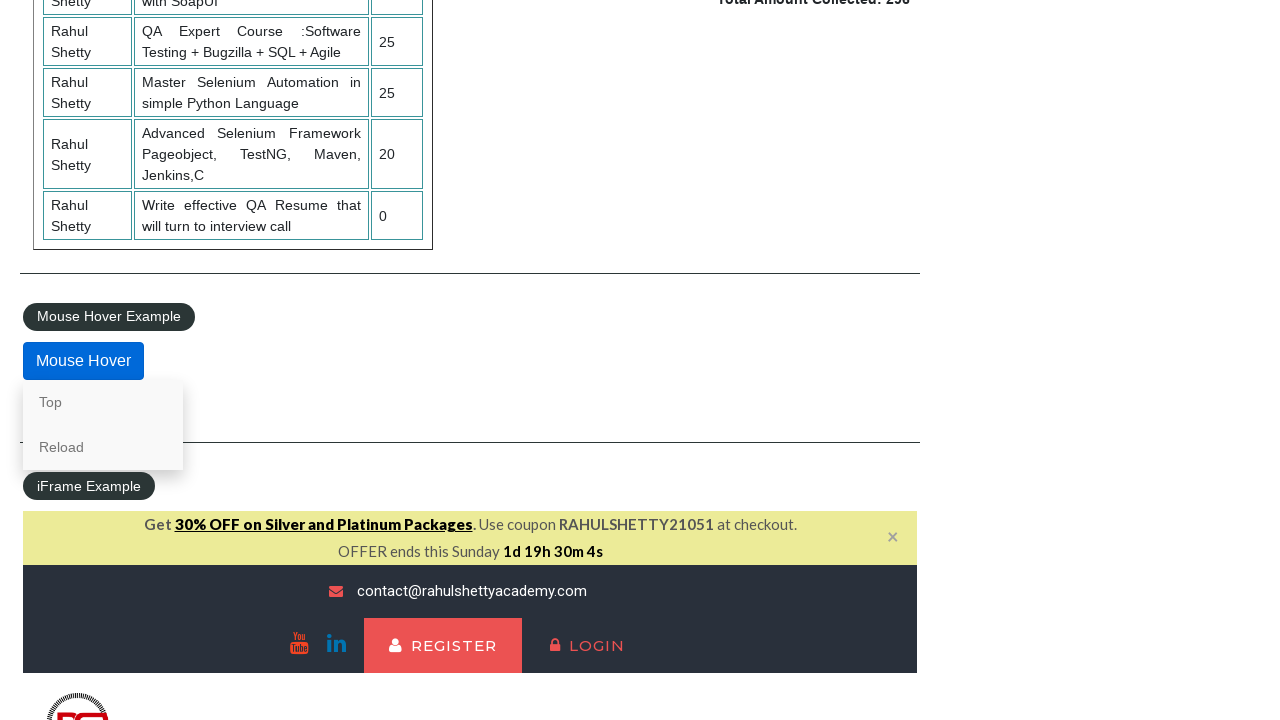

Submenu appeared - hover menu link with href #top is now visible
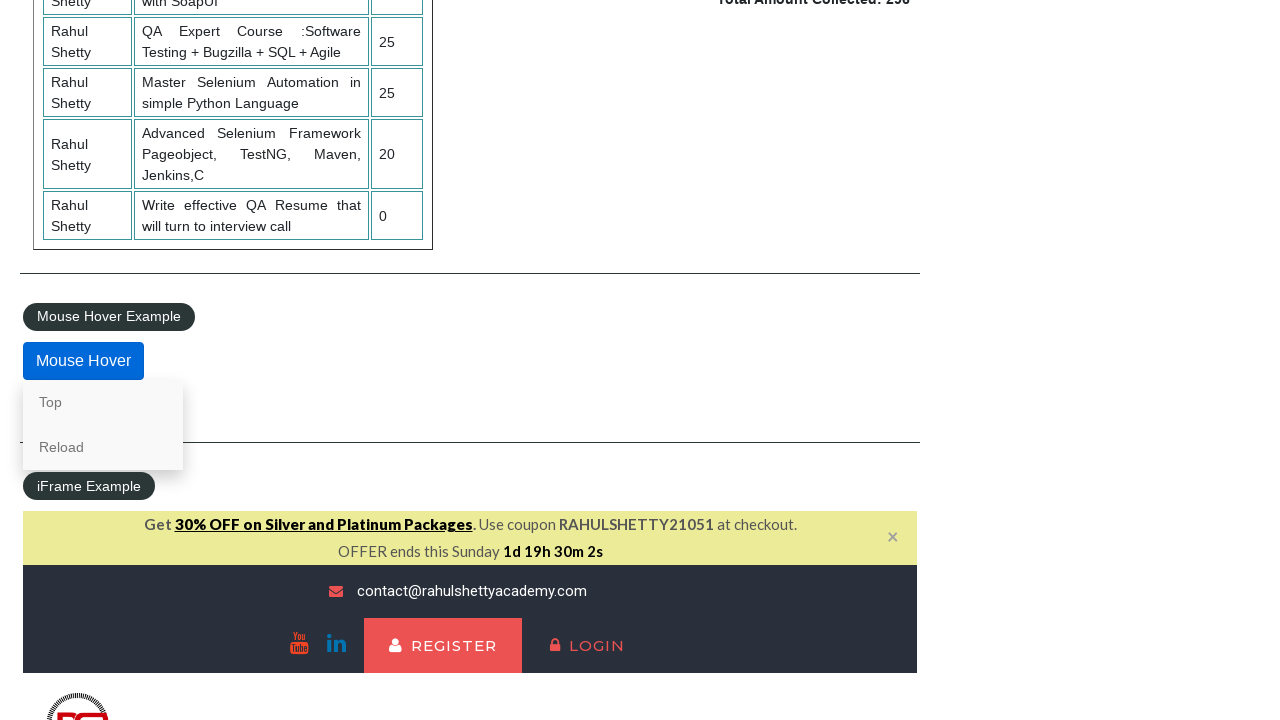

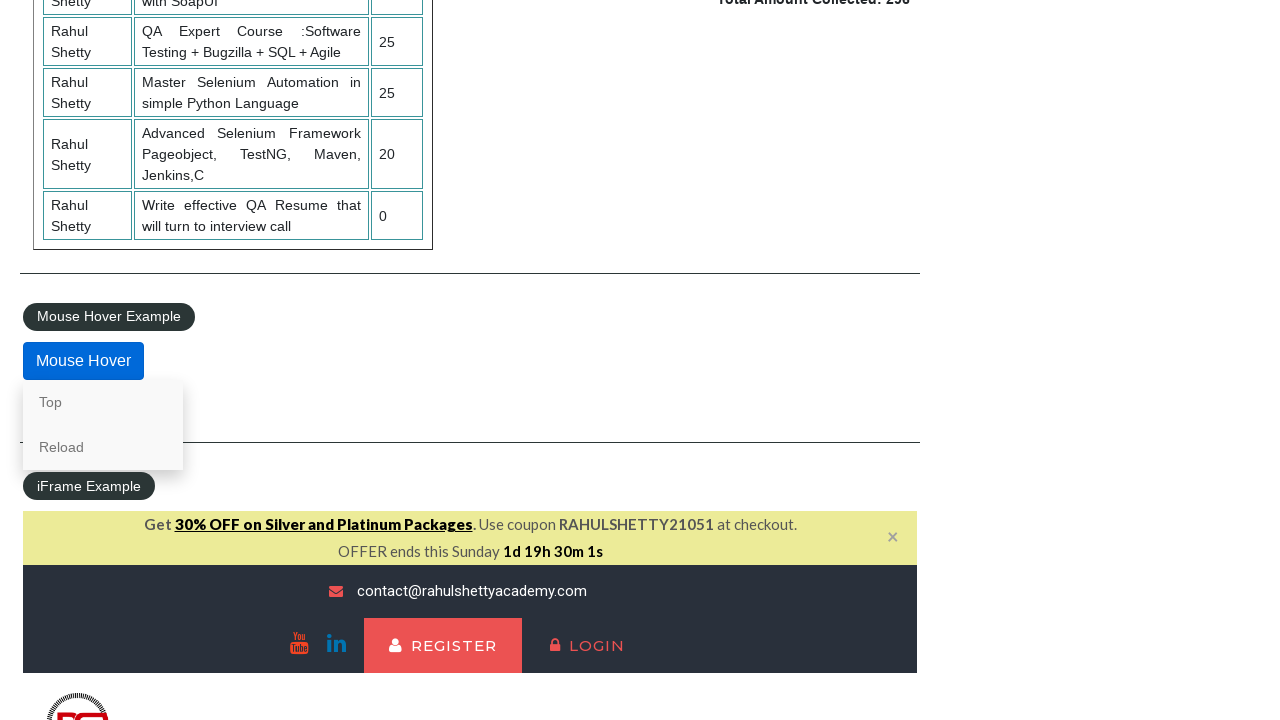